Tests marking all todo items as completed using the toggle-all checkbox

Starting URL: https://demo.playwright.dev/todomvc

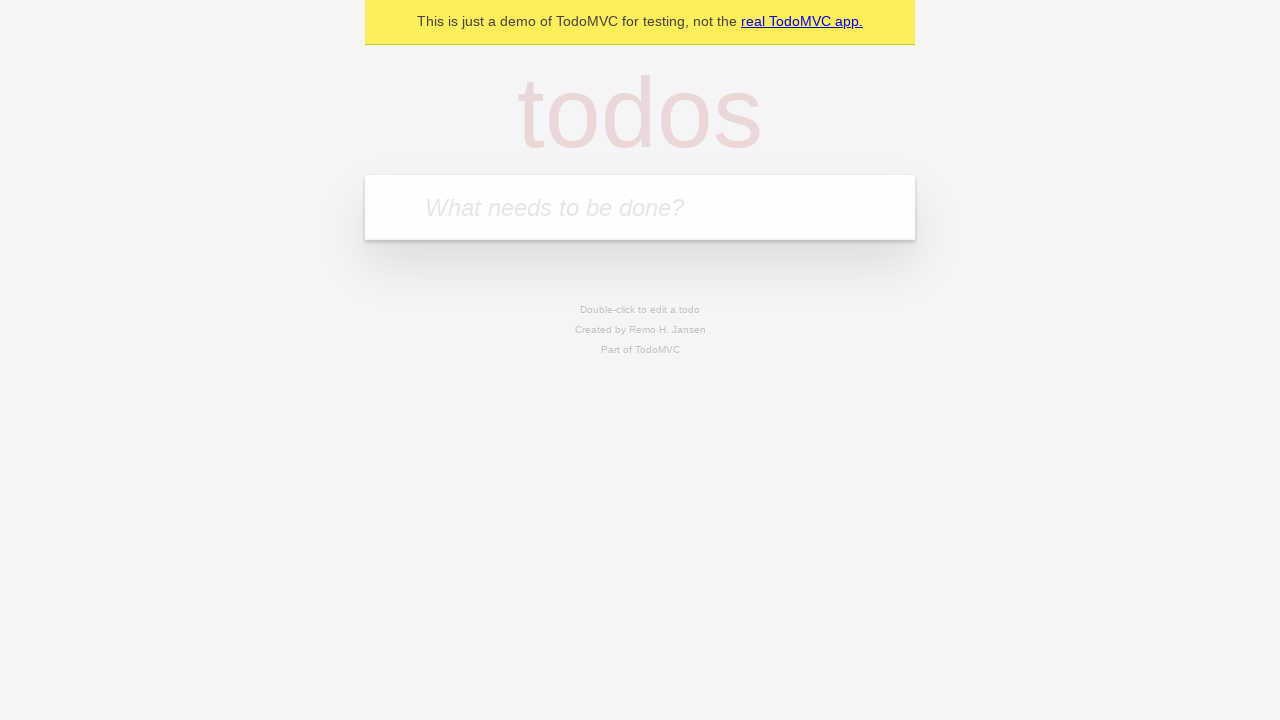

Filled todo input with 'buy some cheese' on internal:attr=[placeholder="What needs to be done?"i]
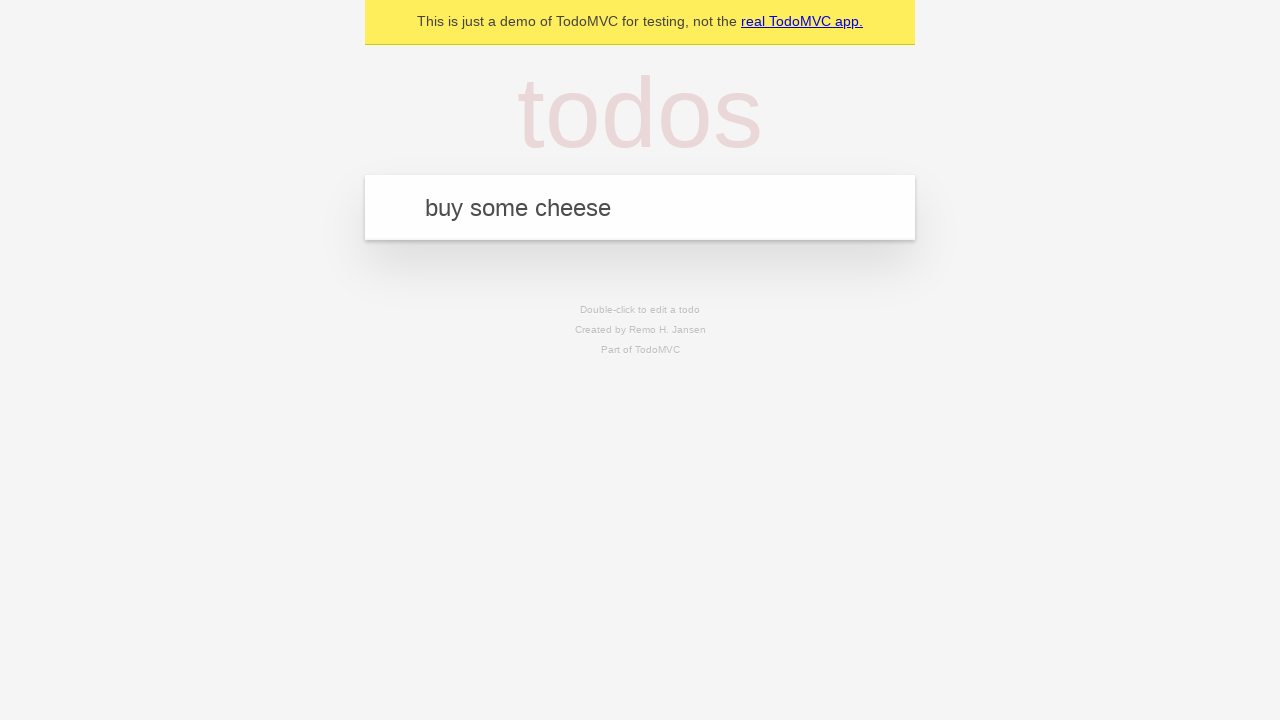

Pressed Enter to add first todo item on internal:attr=[placeholder="What needs to be done?"i]
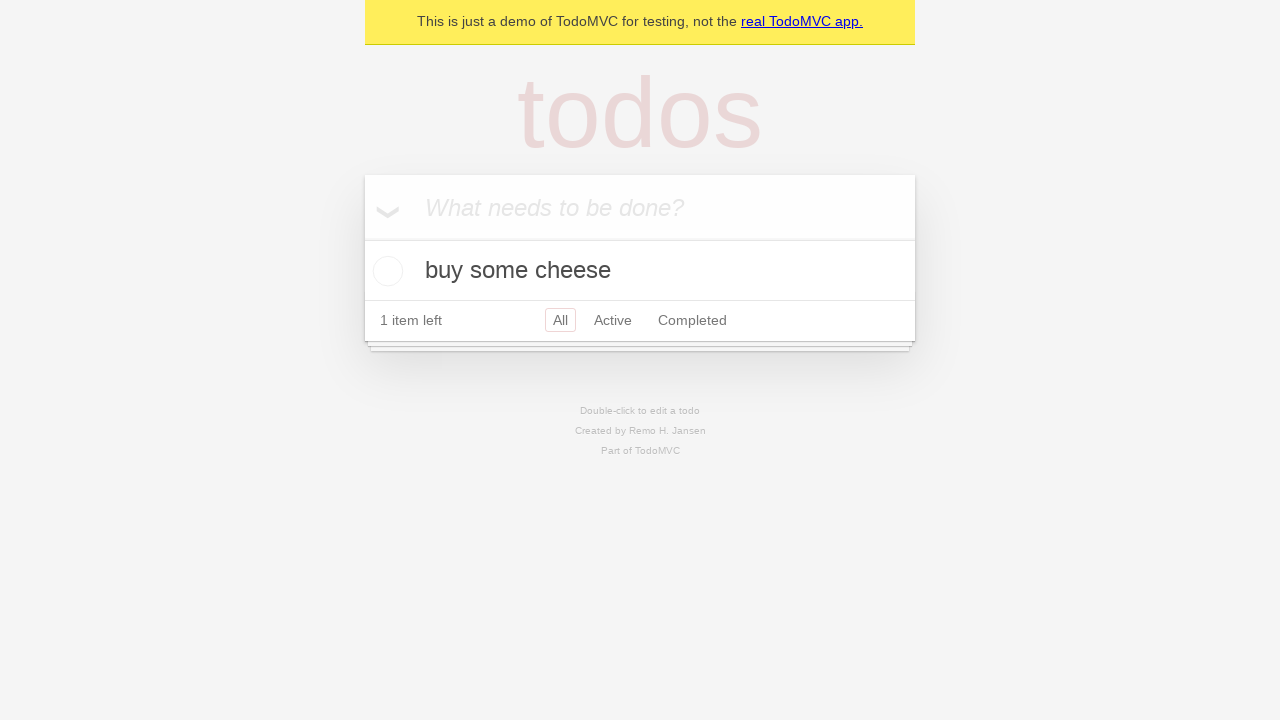

Filled todo input with 'feed the cat' on internal:attr=[placeholder="What needs to be done?"i]
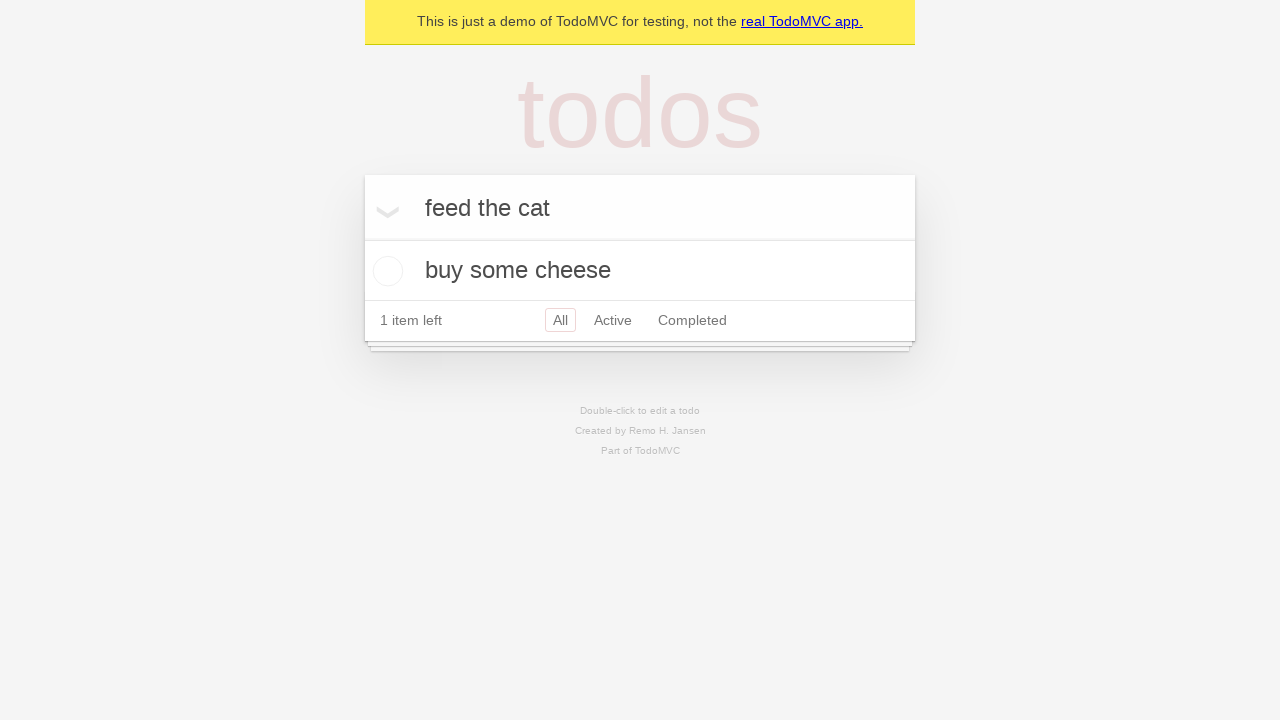

Pressed Enter to add second todo item on internal:attr=[placeholder="What needs to be done?"i]
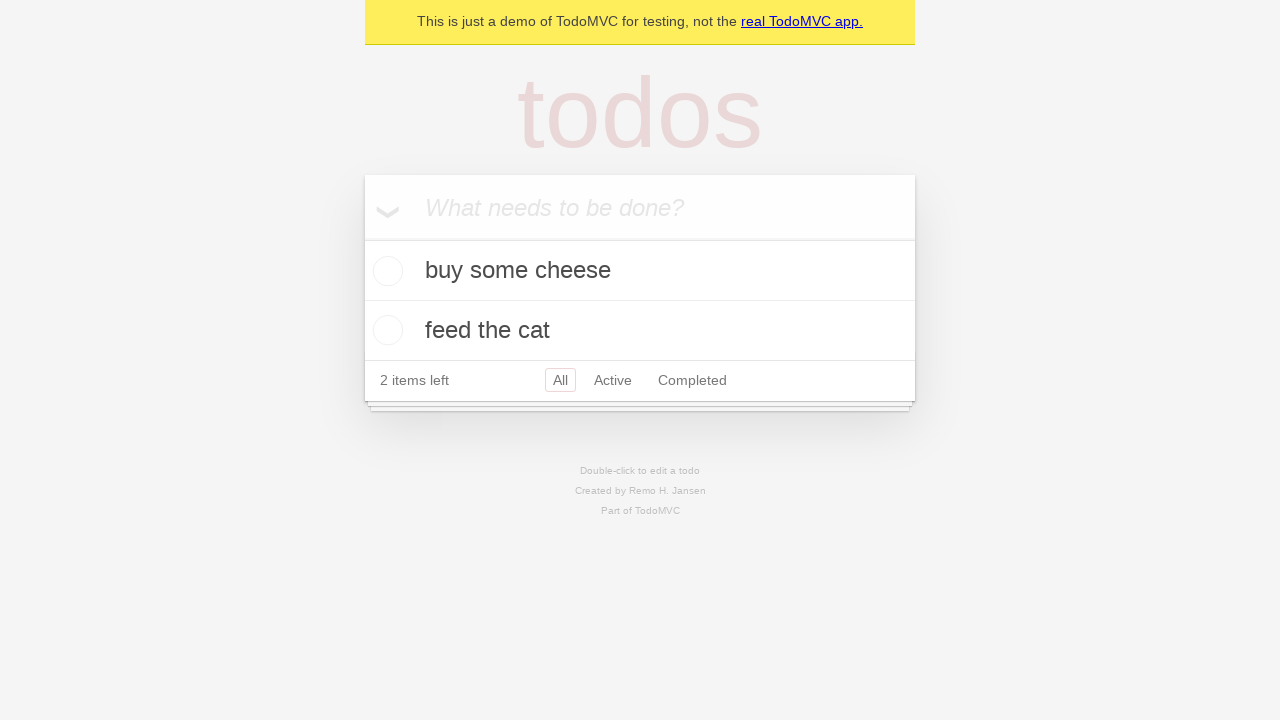

Filled todo input with 'book a doctors appointment' on internal:attr=[placeholder="What needs to be done?"i]
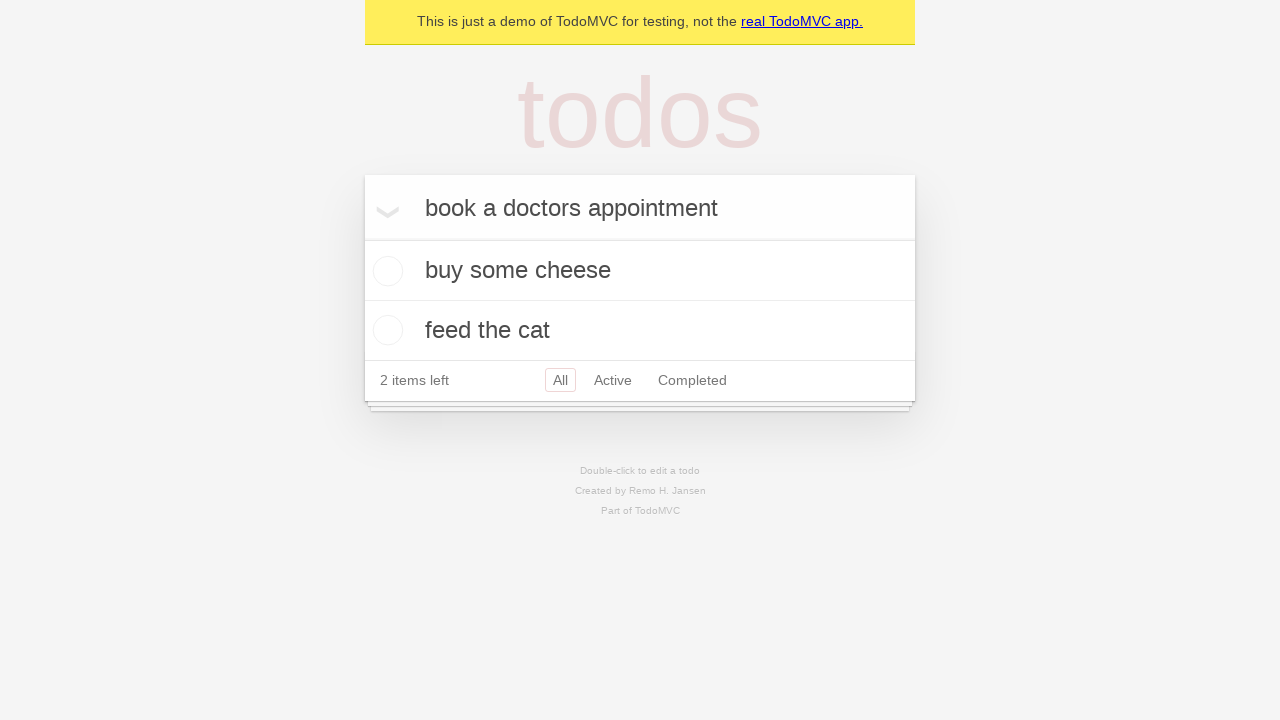

Pressed Enter to add third todo item on internal:attr=[placeholder="What needs to be done?"i]
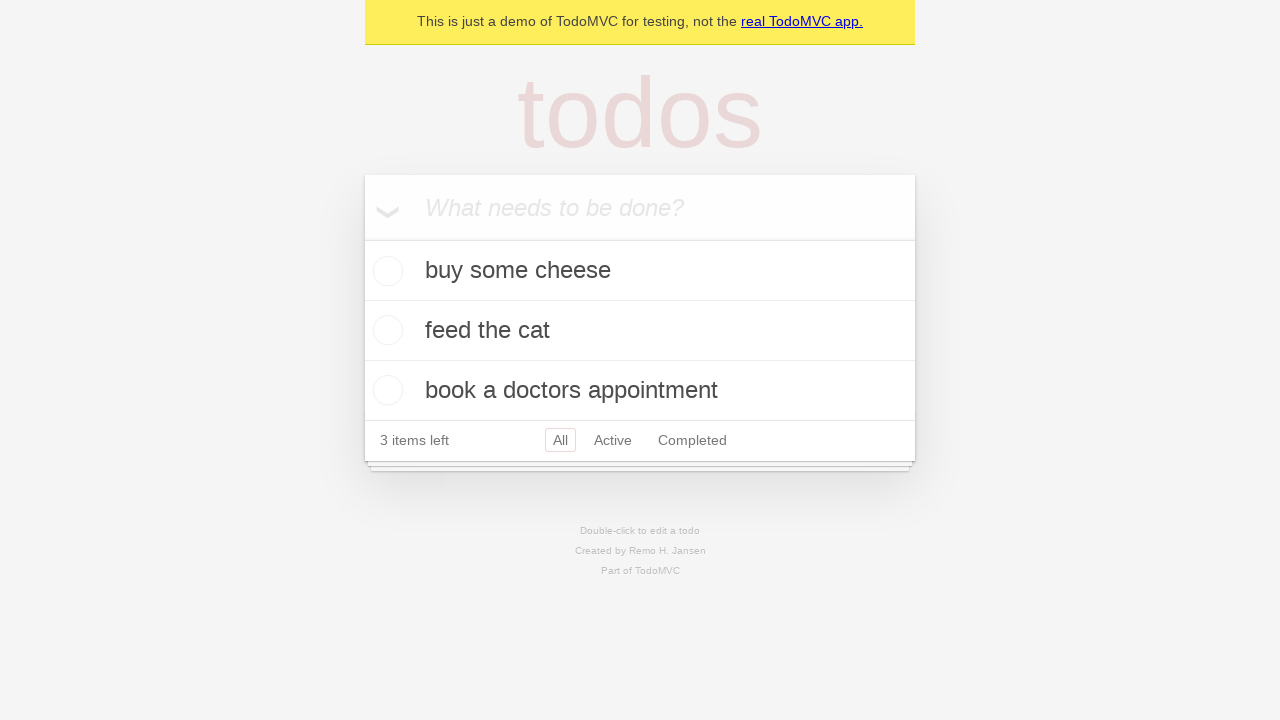

Clicked toggle-all checkbox to mark all items as completed at (362, 238) on internal:label="Mark all as complete"i
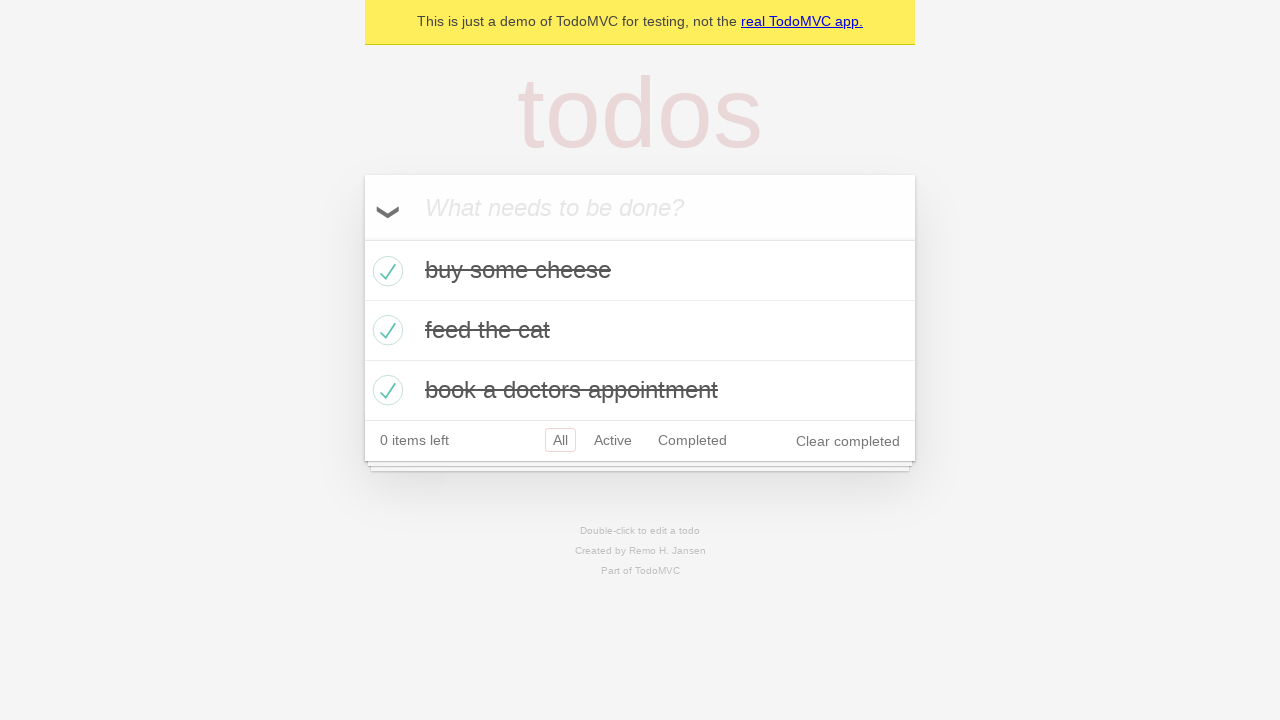

Waited for todo items to be visible in completed state
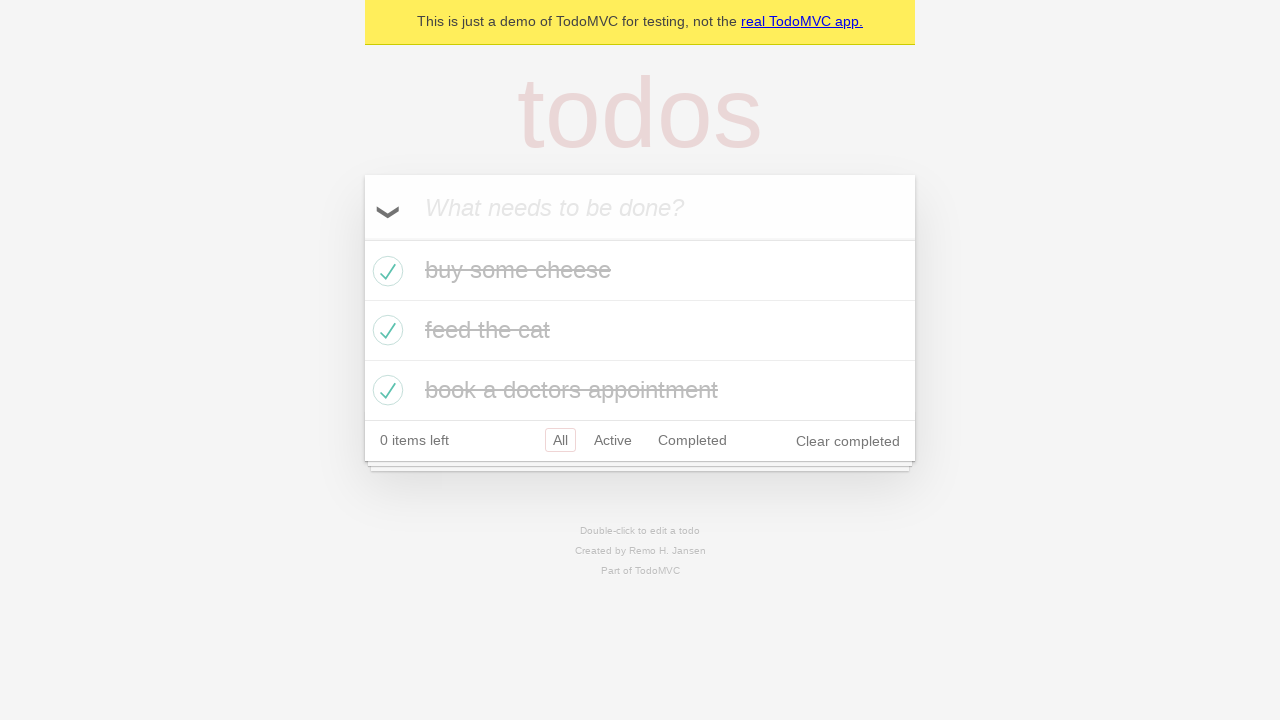

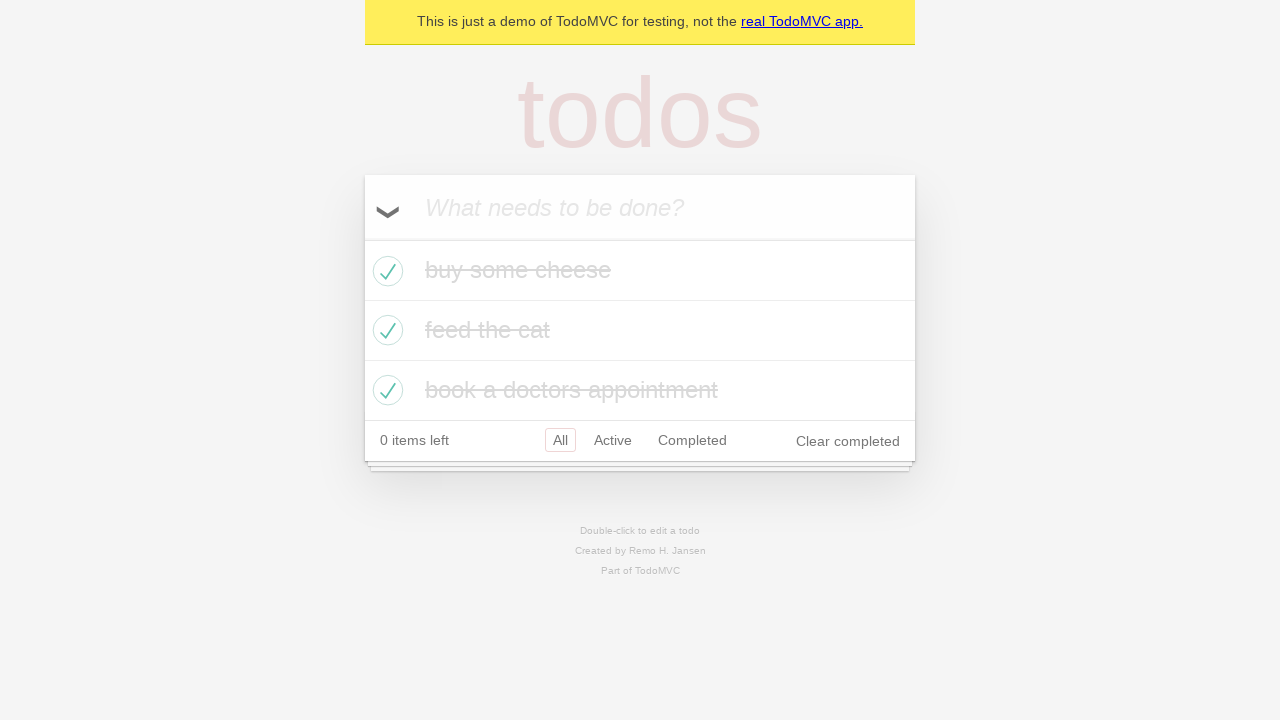